Tests navigation on the Anh Tester website by clicking on the blog link in the navigation menu.

Starting URL: https://anhtester.com

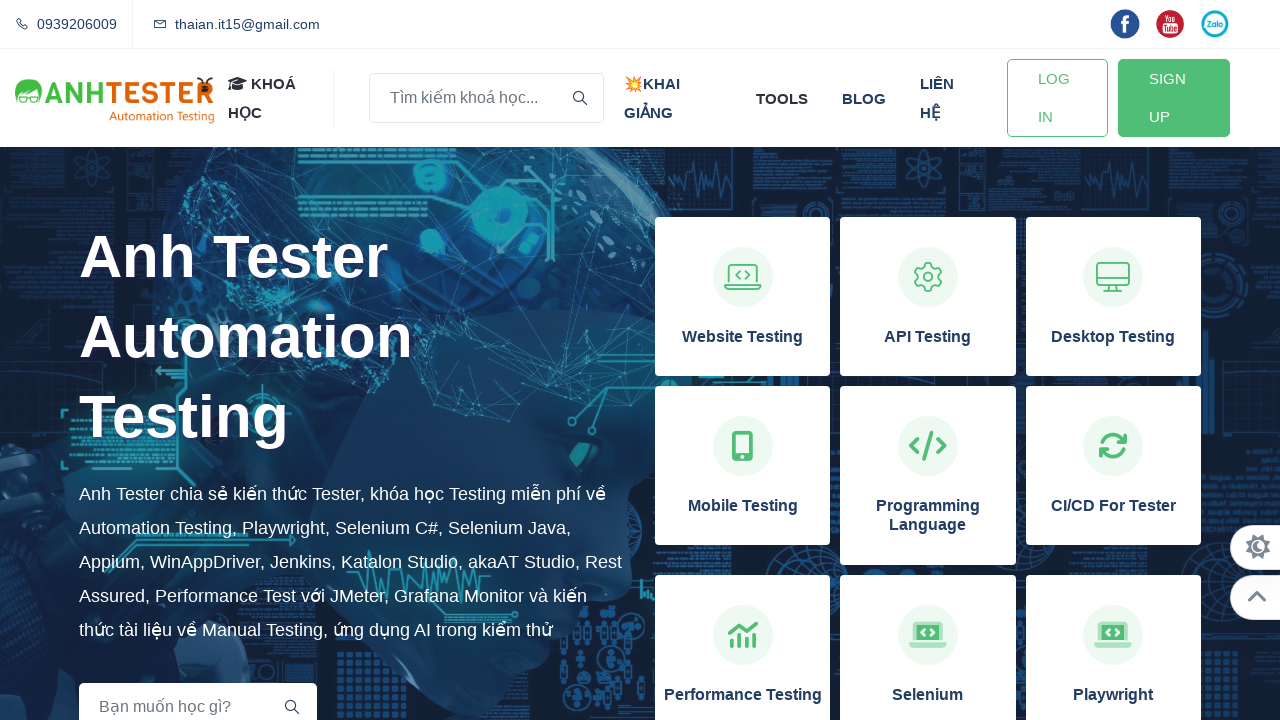

Clicked on the blog link in the navigation menu at (864, 98) on xpath=//a[normalize-space()='blog']
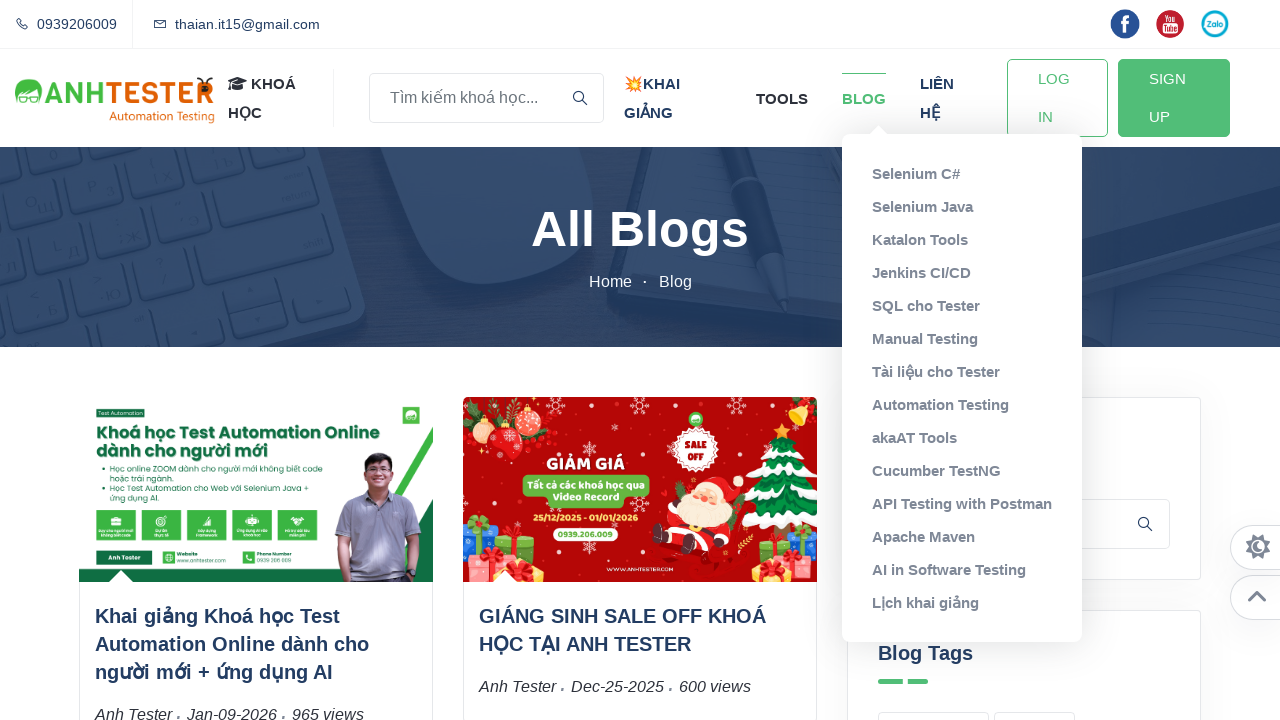

Blog page loaded successfully
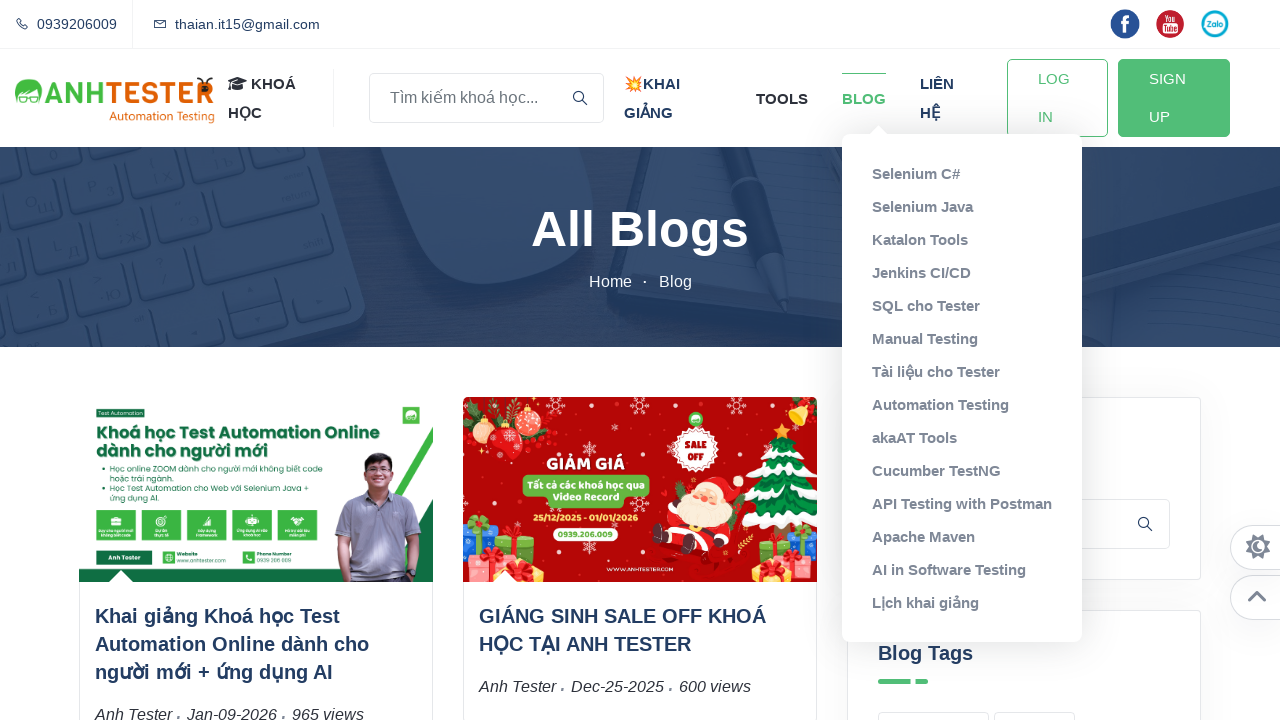

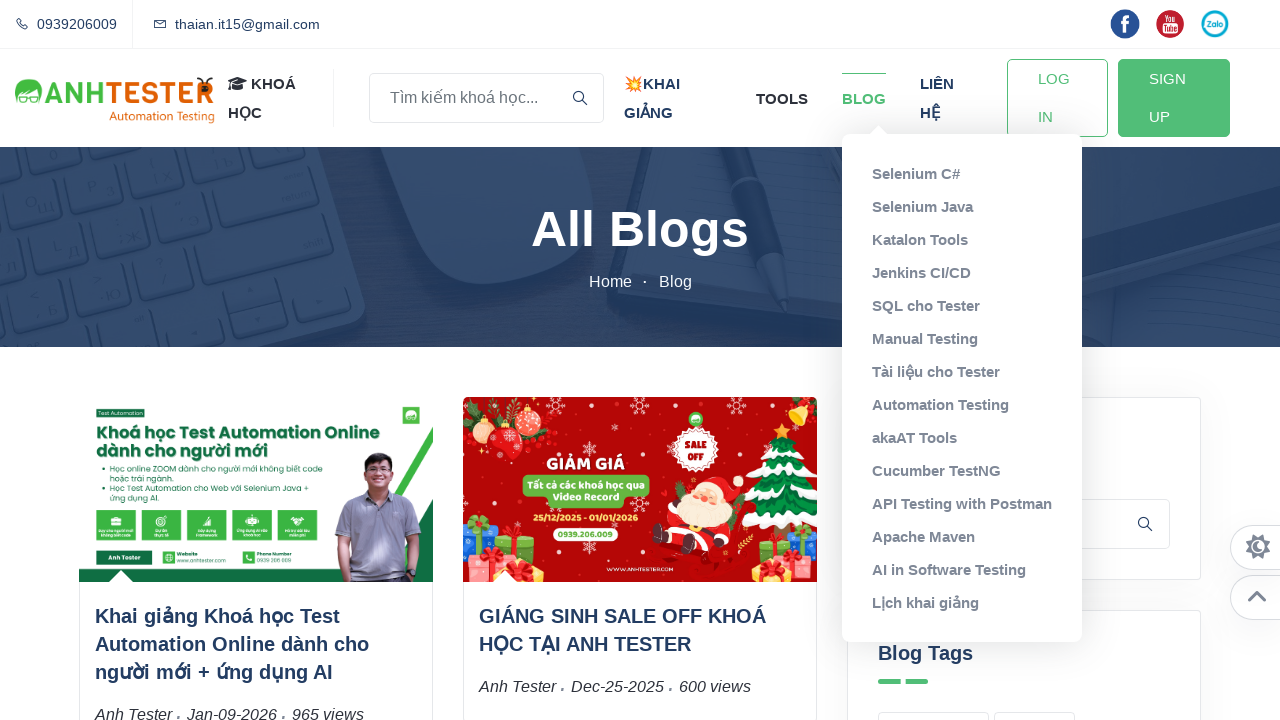